Launches the TCS (Tata Consultancy Services) website and verifies it loads successfully

Starting URL: https://www.tcs.com/

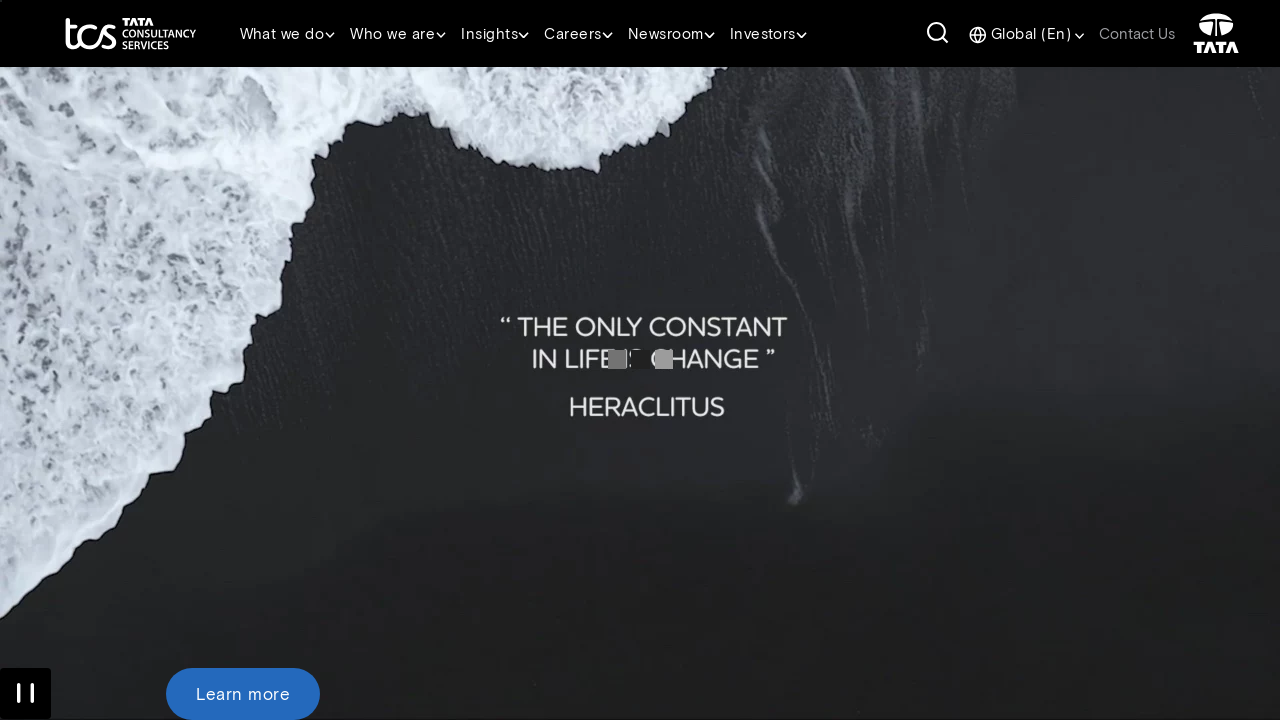

TCS website DOM loaded successfully
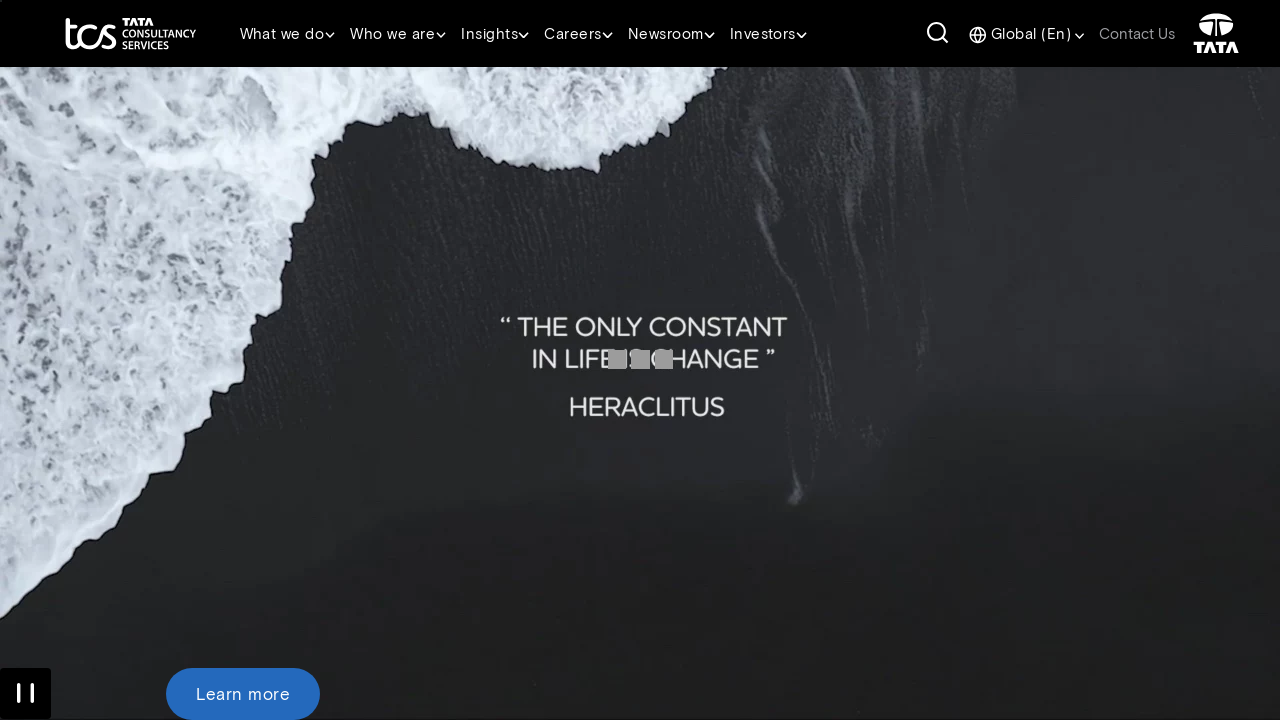

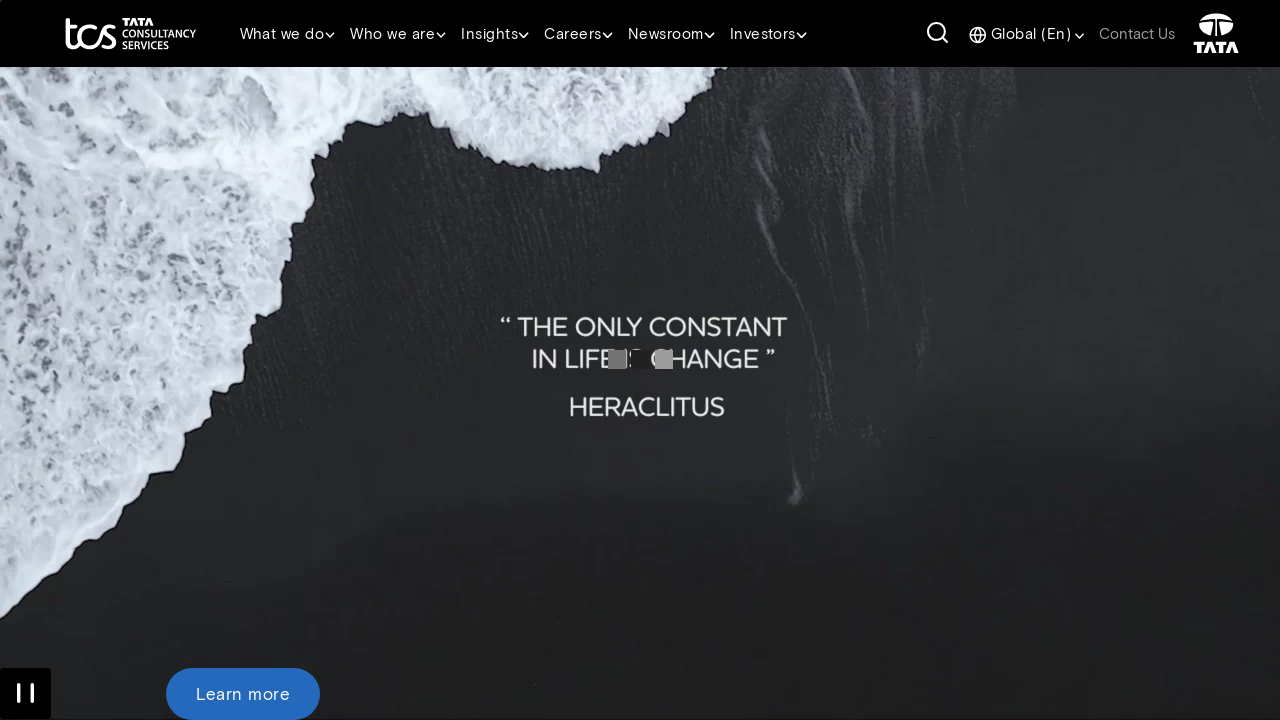